Tests form interaction on a practice page by entering a name in the name field and clicking a checkbox

Starting URL: https://rahulshettyacademy.com/angularpractice/

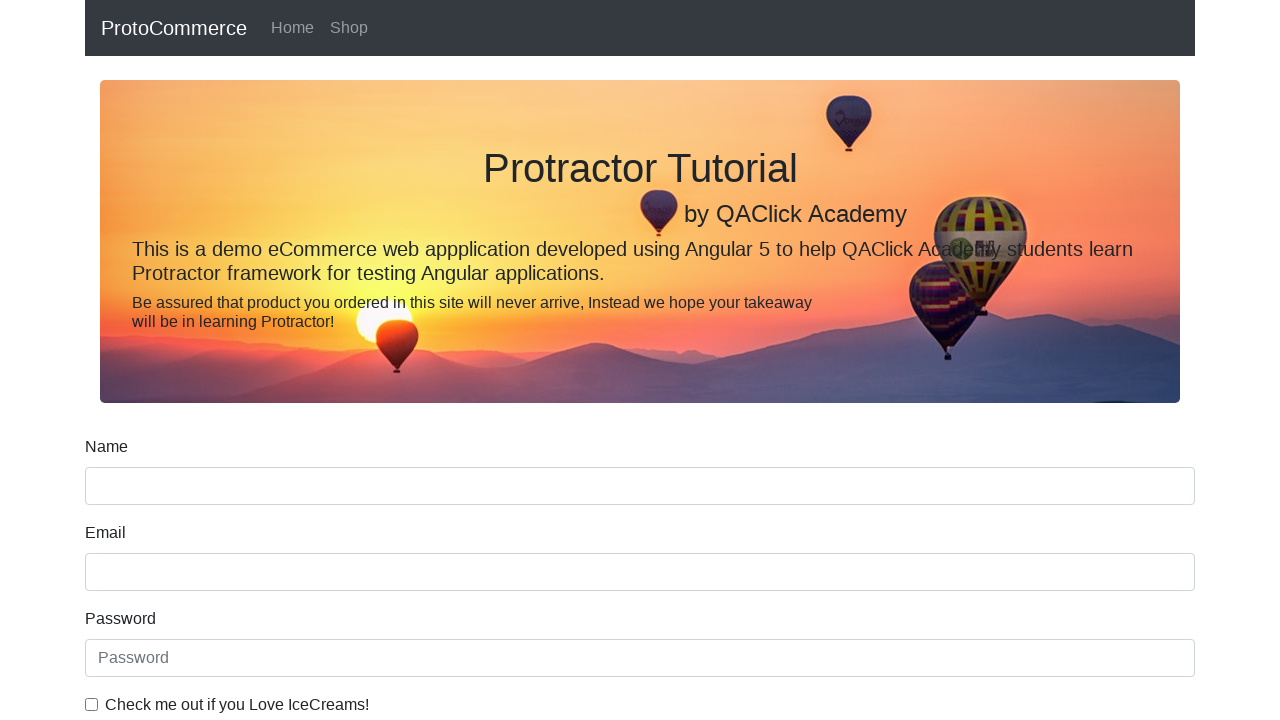

Filled name field with 'Rahul' on input[name='name']
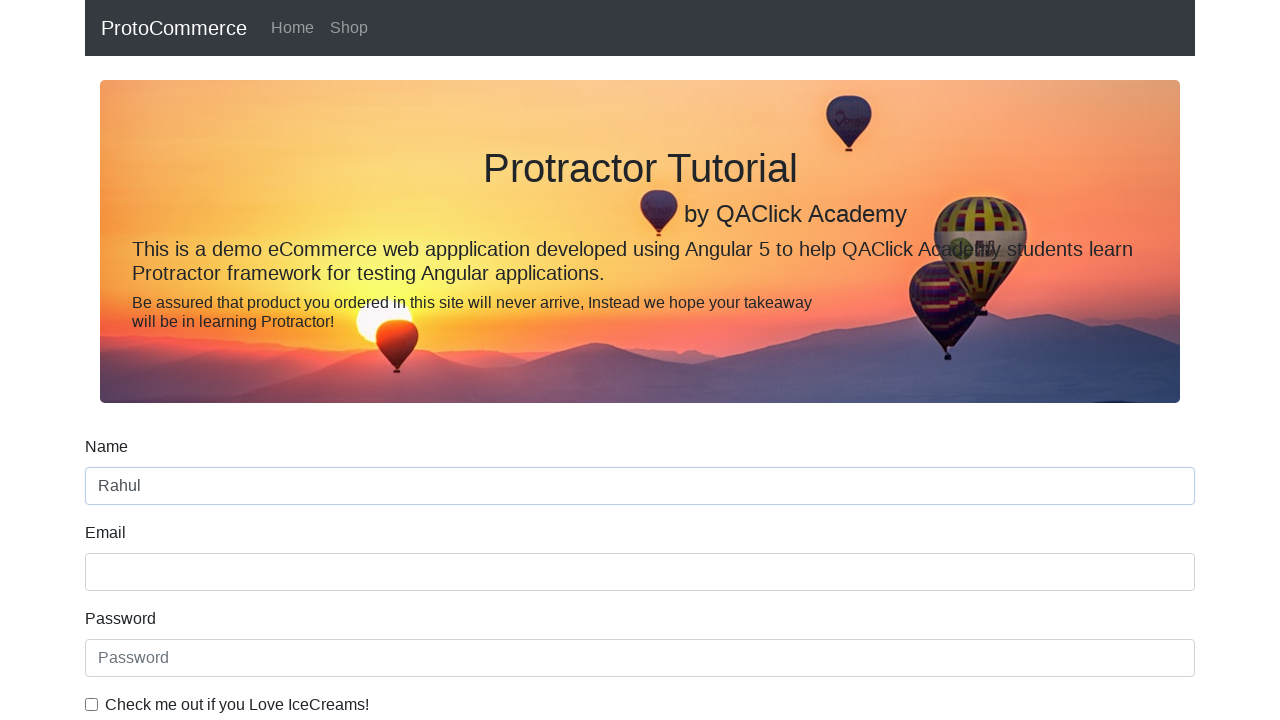

Clicked the checkbox at (92, 704) on #exampleCheck1
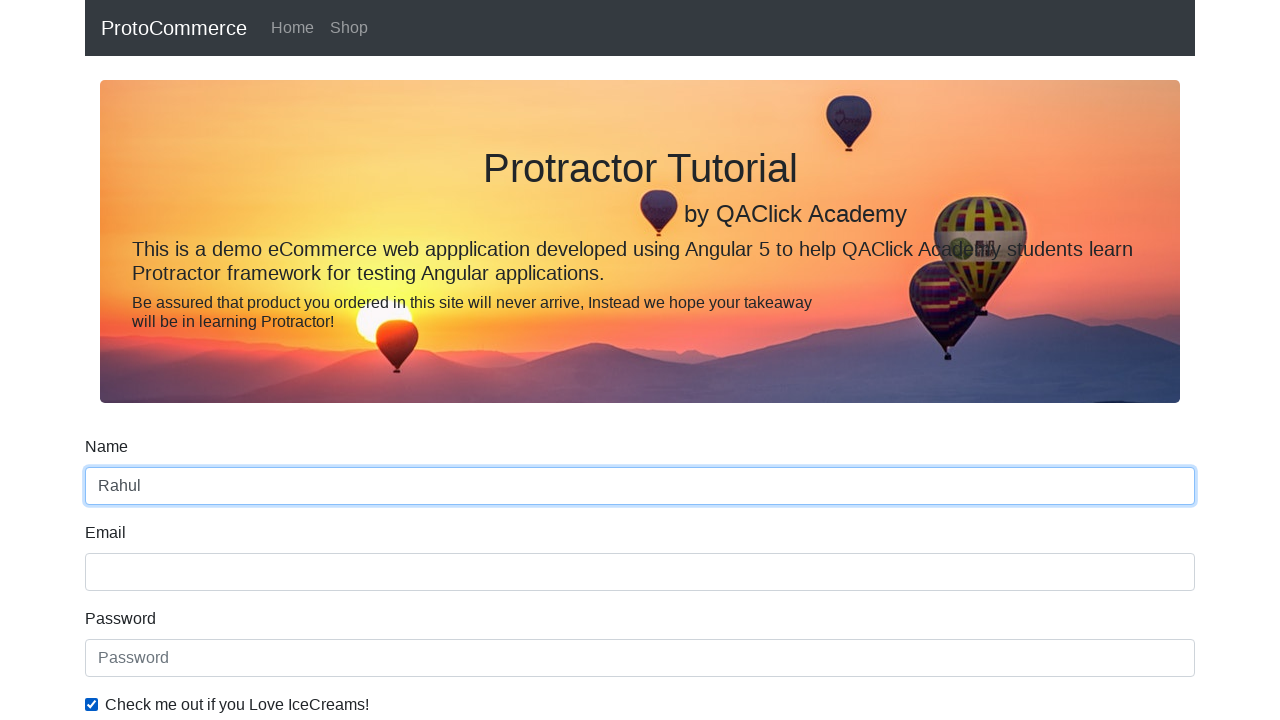

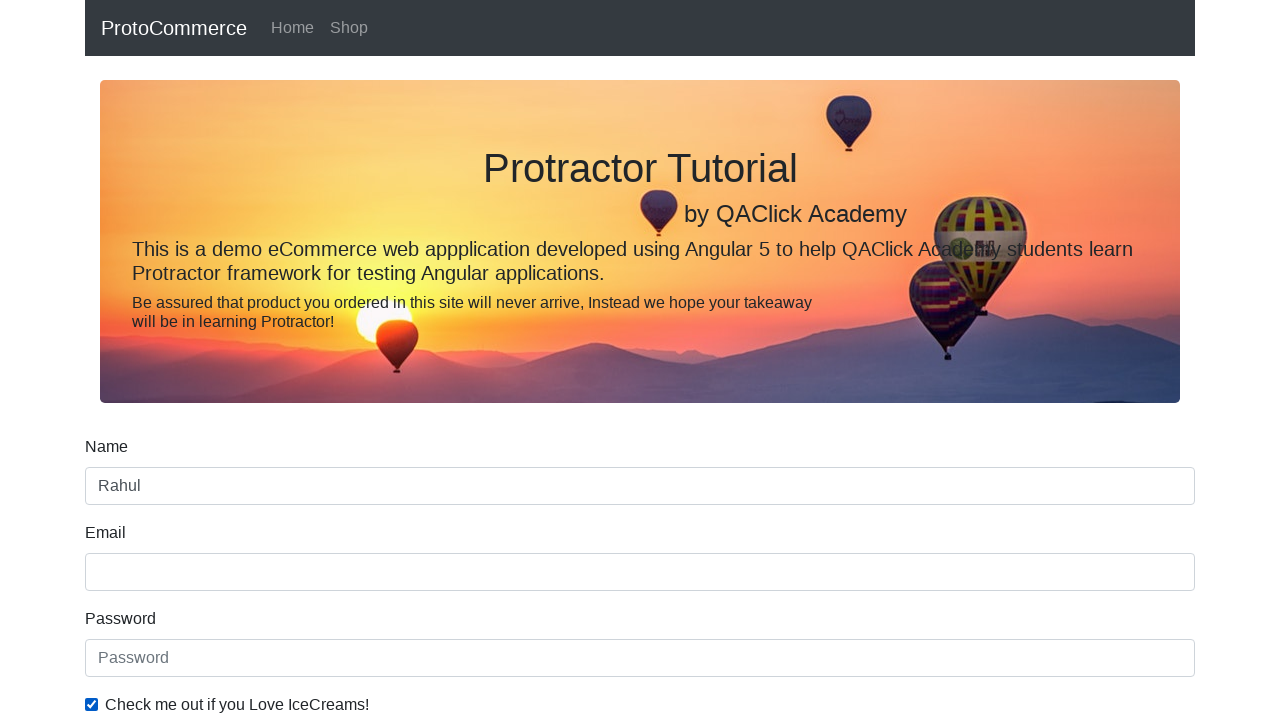